Tests that edits are cancelled when pressing Escape key

Starting URL: https://demo.playwright.dev/todomvc

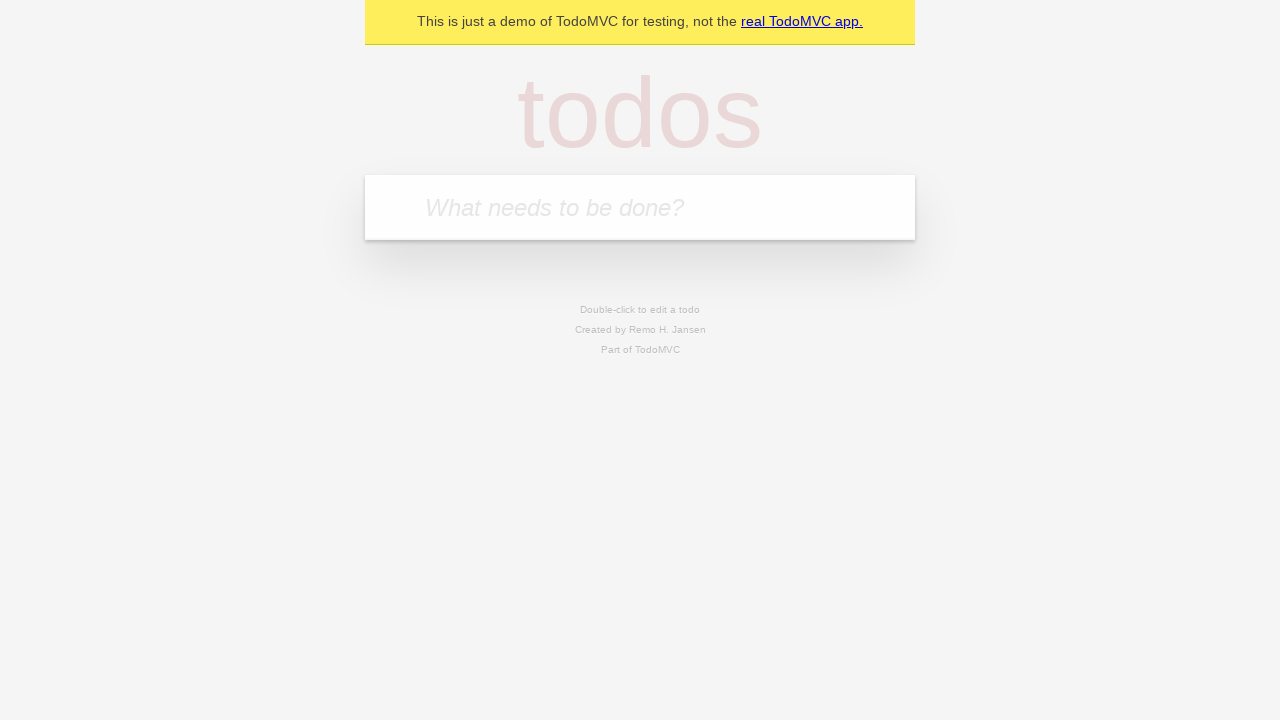

Filled input field with first todo: 'buy some cheese' on internal:attr=[placeholder="What needs to be done?"i]
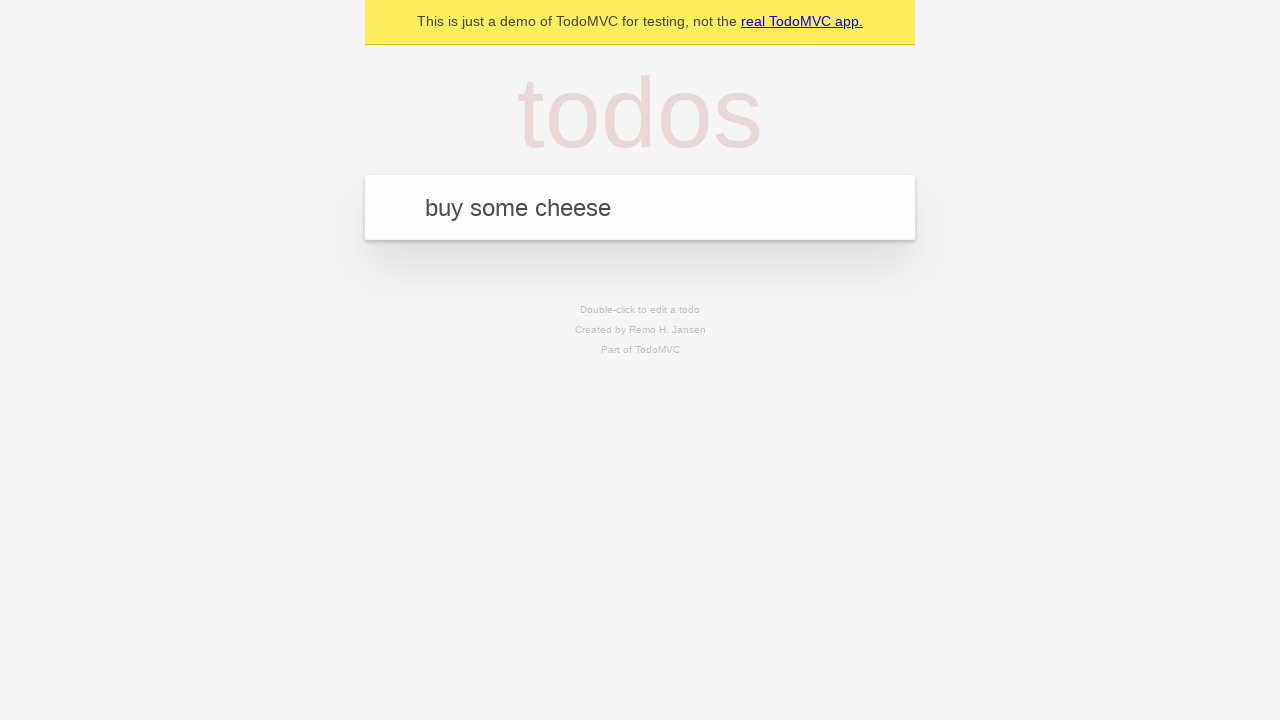

Pressed Enter to add first todo on internal:attr=[placeholder="What needs to be done?"i]
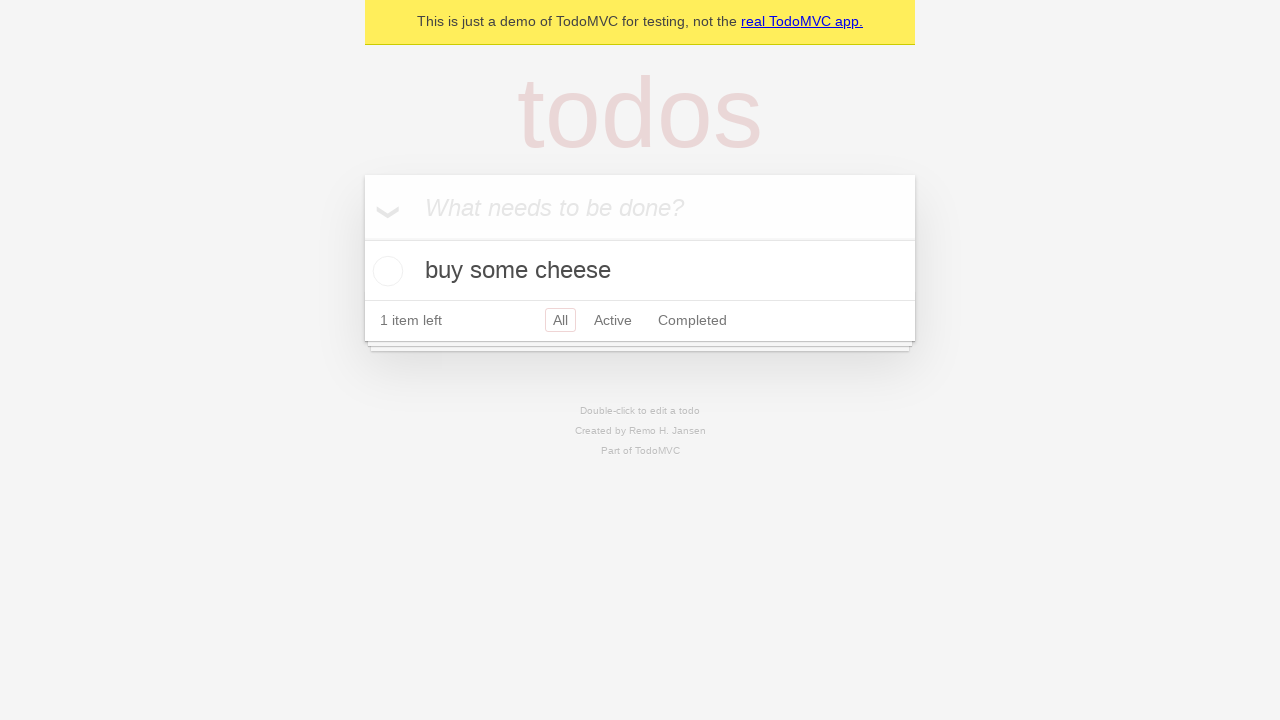

Filled input field with second todo: 'feed the cat' on internal:attr=[placeholder="What needs to be done?"i]
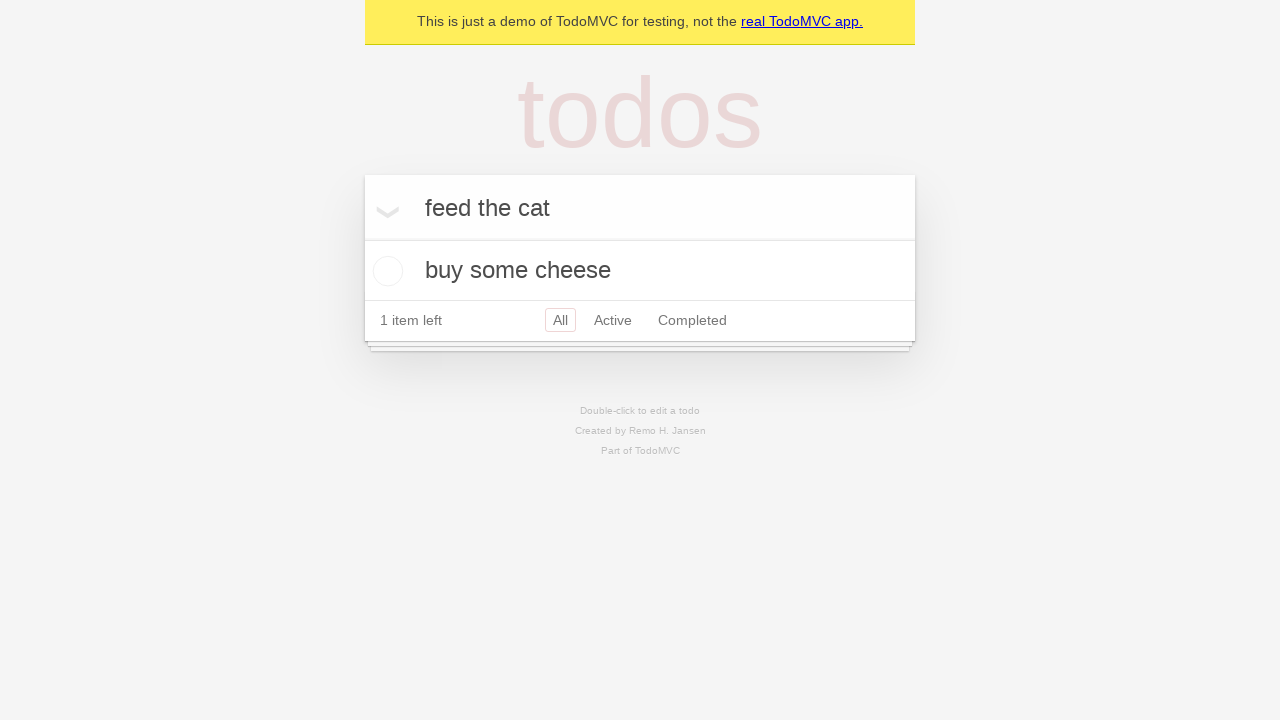

Pressed Enter to add second todo on internal:attr=[placeholder="What needs to be done?"i]
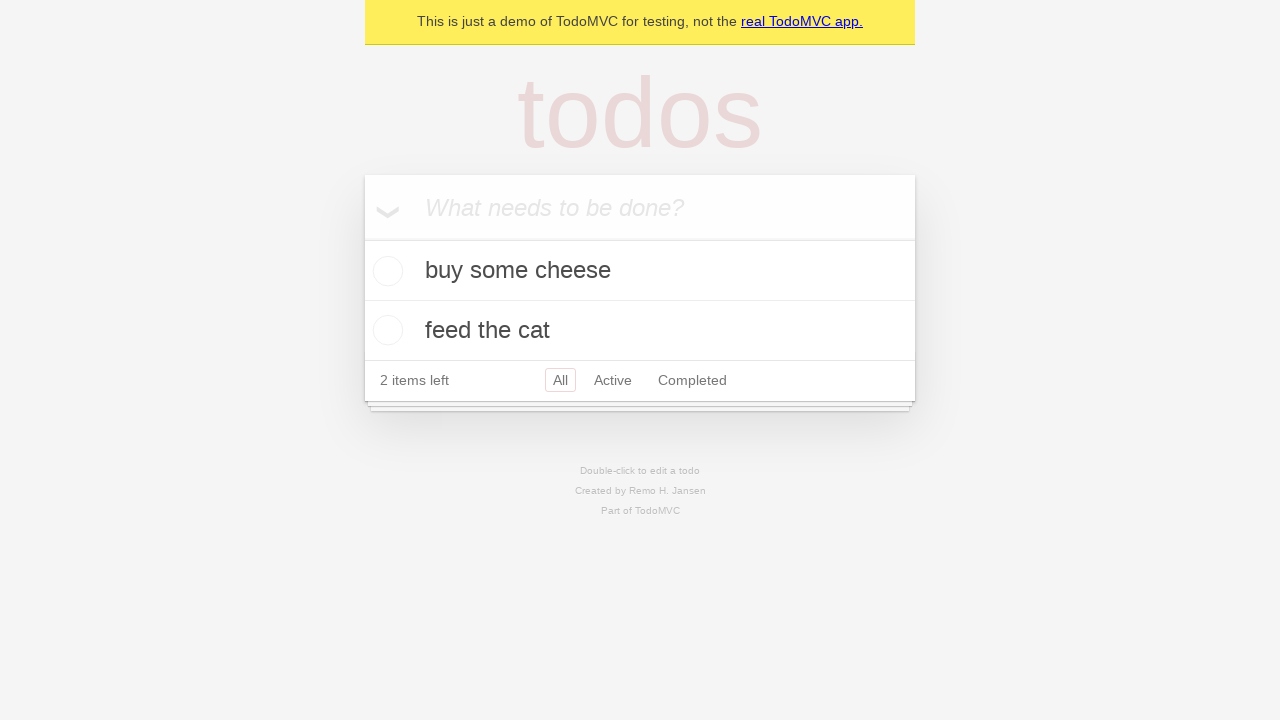

Filled input field with third todo: 'book a doctors appointment' on internal:attr=[placeholder="What needs to be done?"i]
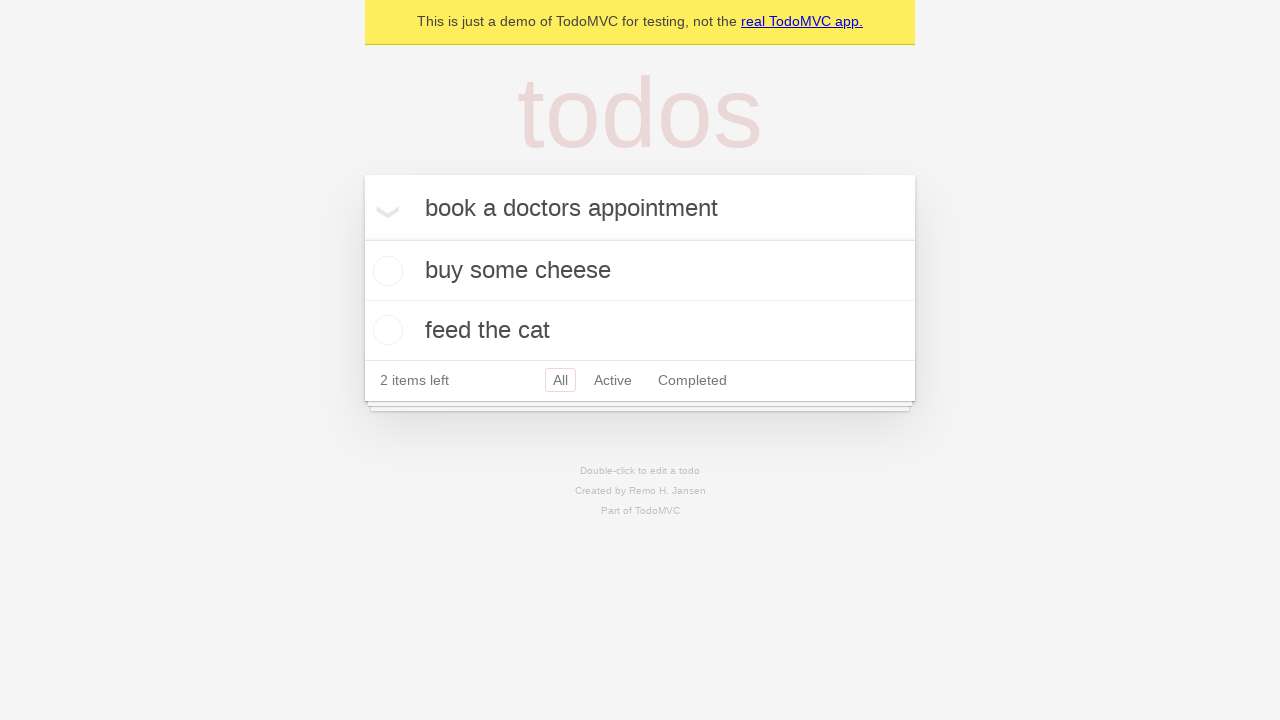

Pressed Enter to add third todo on internal:attr=[placeholder="What needs to be done?"i]
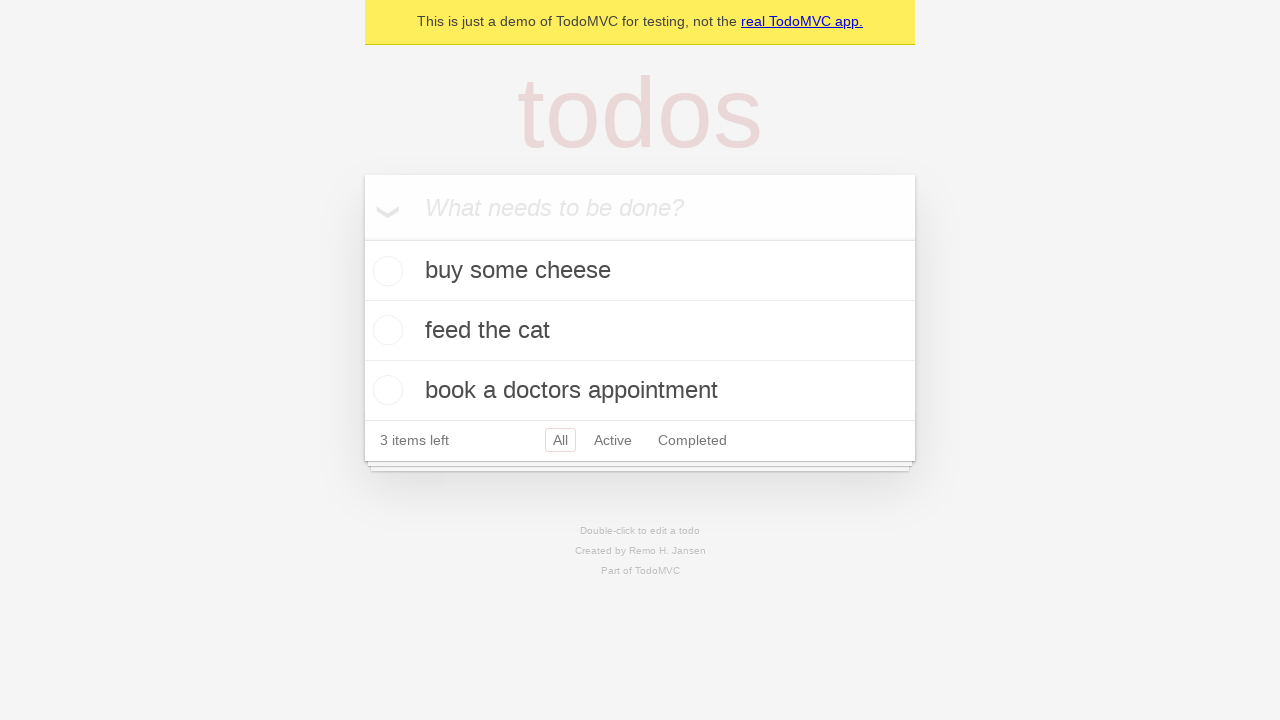

Double-clicked second todo to enter edit mode at (640, 331) on [data-testid='todo-item'] >> nth=1
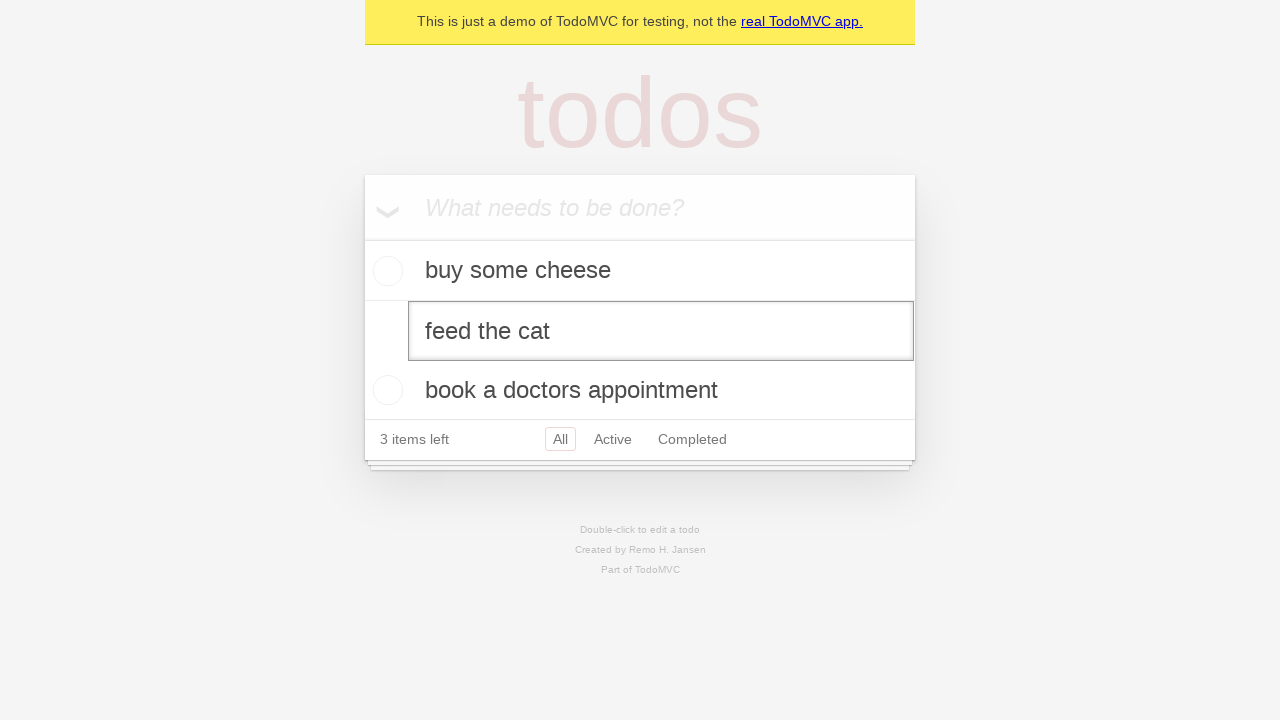

Changed second todo text to 'buy some sausages' in edit field on [data-testid='todo-item'] >> nth=1 >> internal:role=textbox[name="Edit"i]
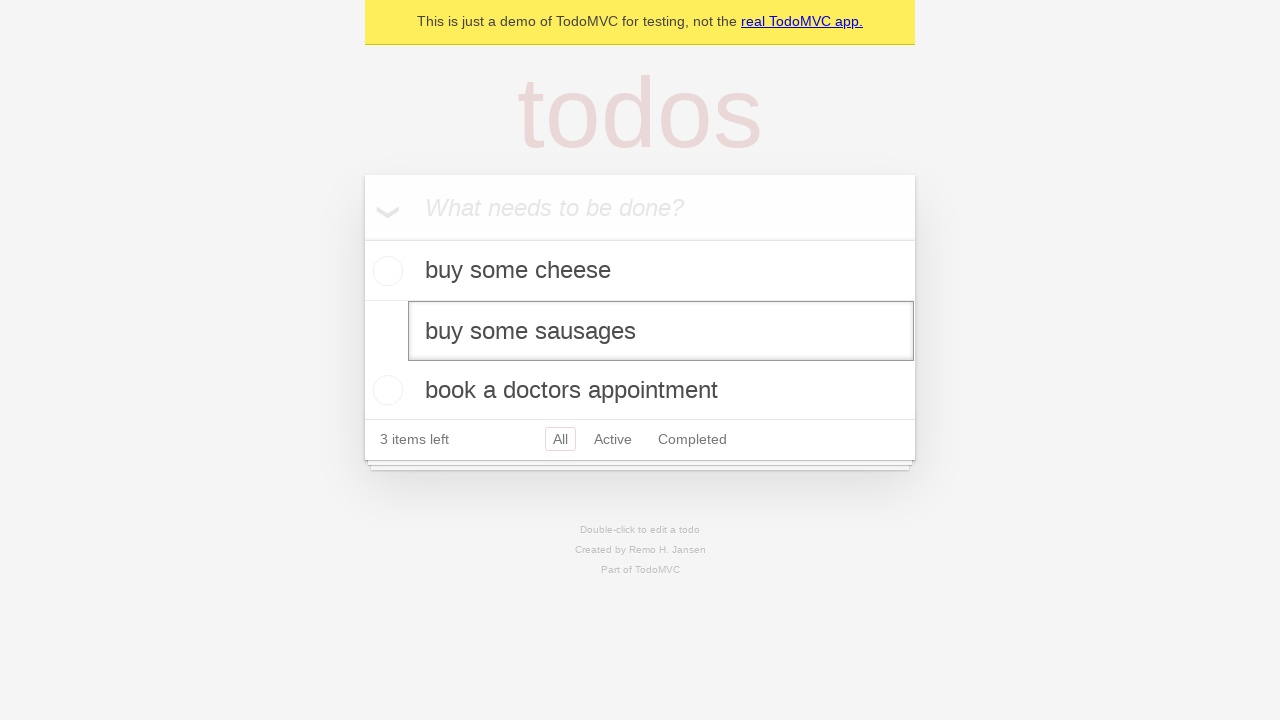

Pressed Escape to cancel edits on second todo on [data-testid='todo-item'] >> nth=1 >> internal:role=textbox[name="Edit"i]
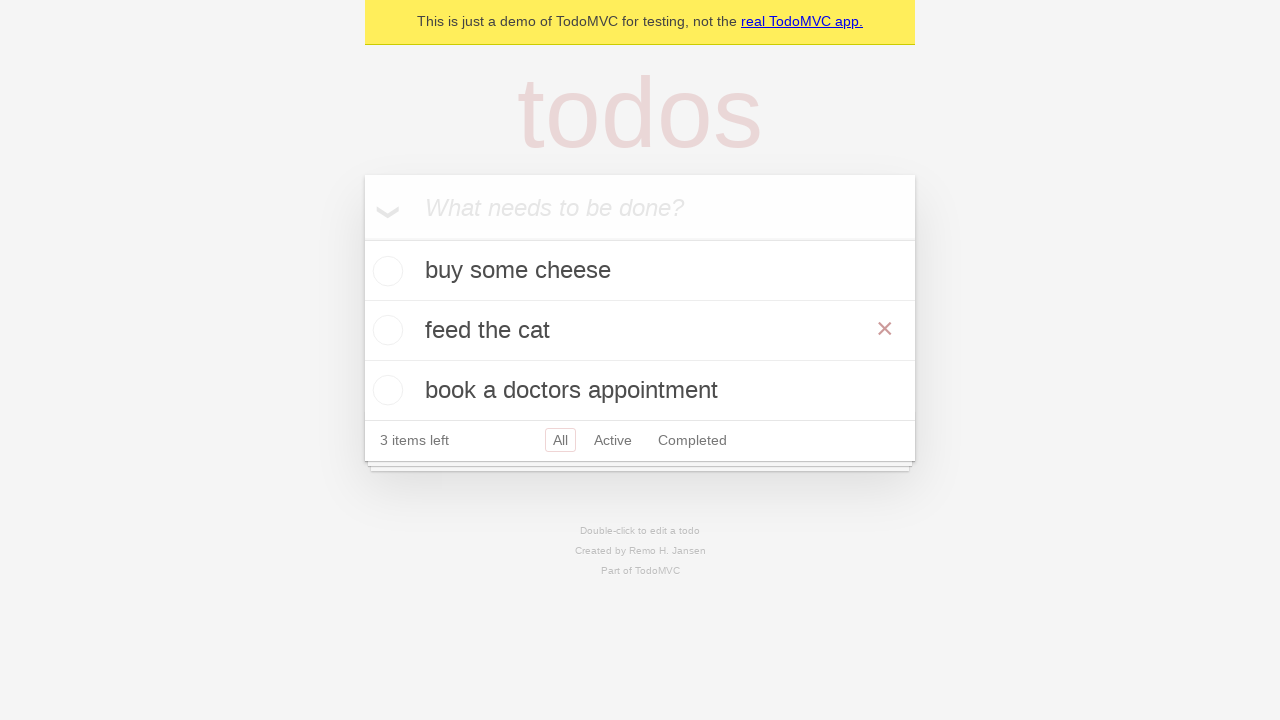

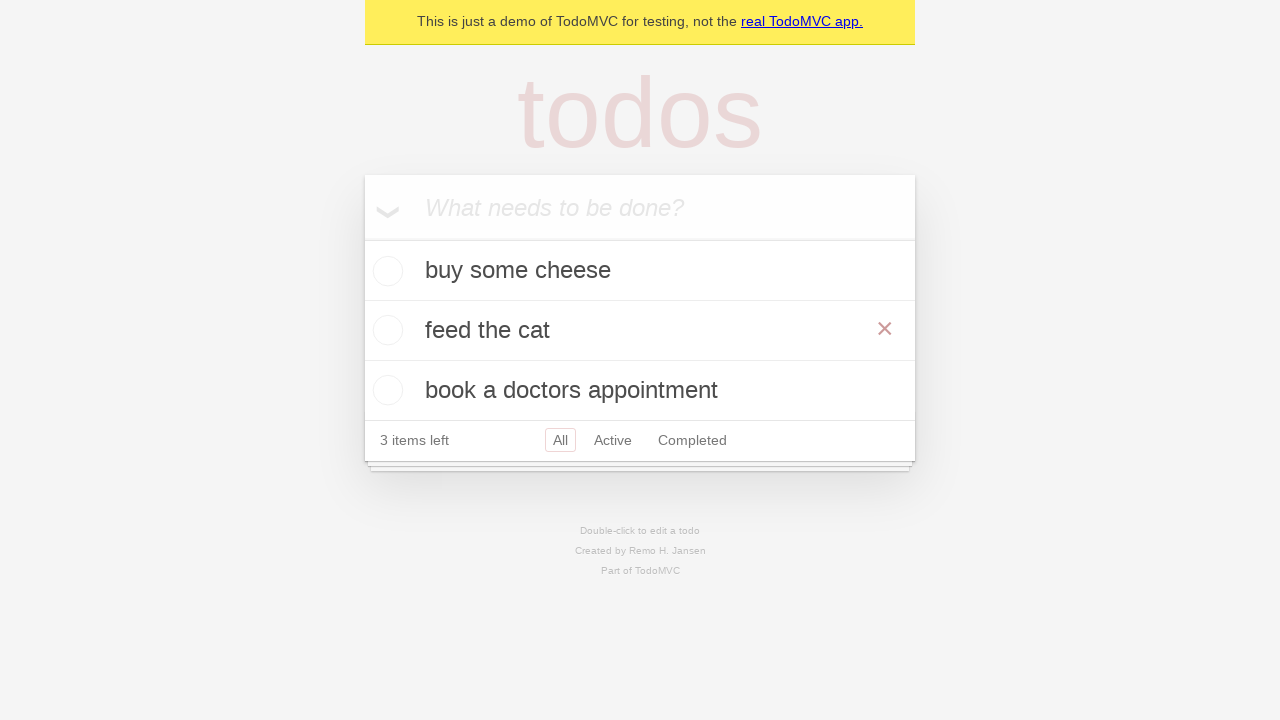